Verifies tooltip functionality by hovering over an age input field within an iframe and checking the tooltip text appears

Starting URL: https://jqueryui.com/tooltip/

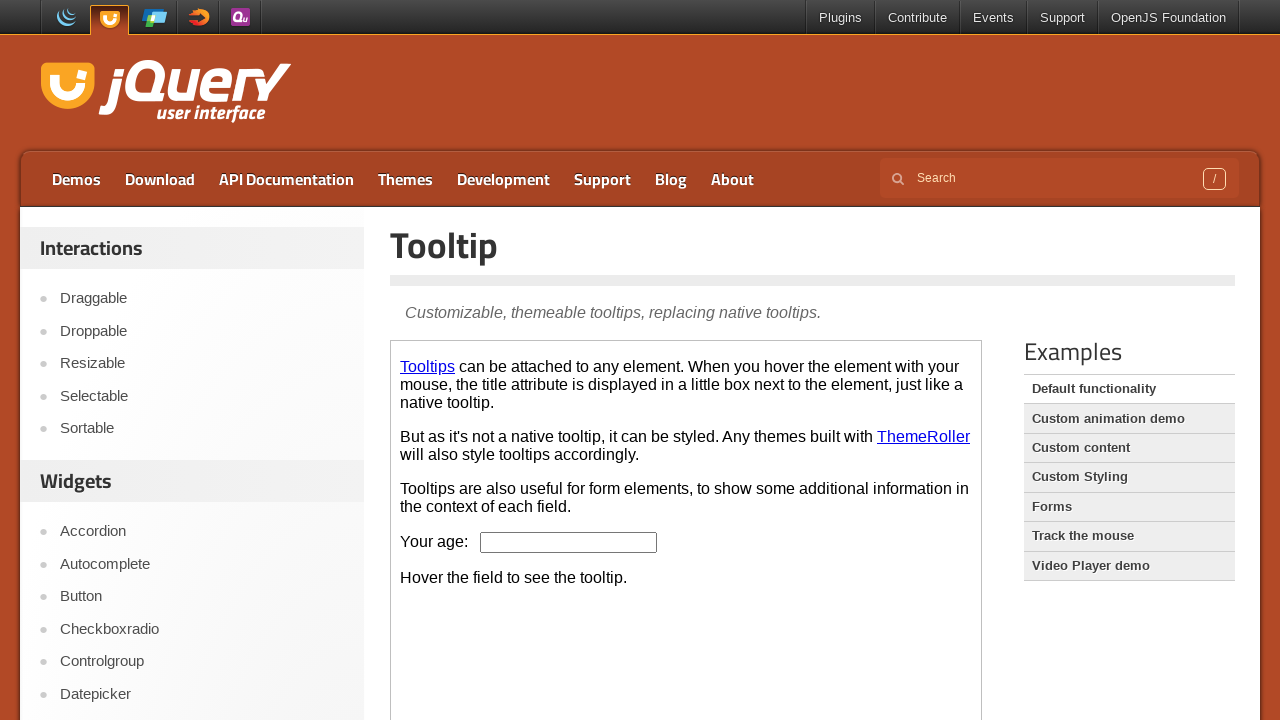

Navigated to jQuery UI tooltip demo page
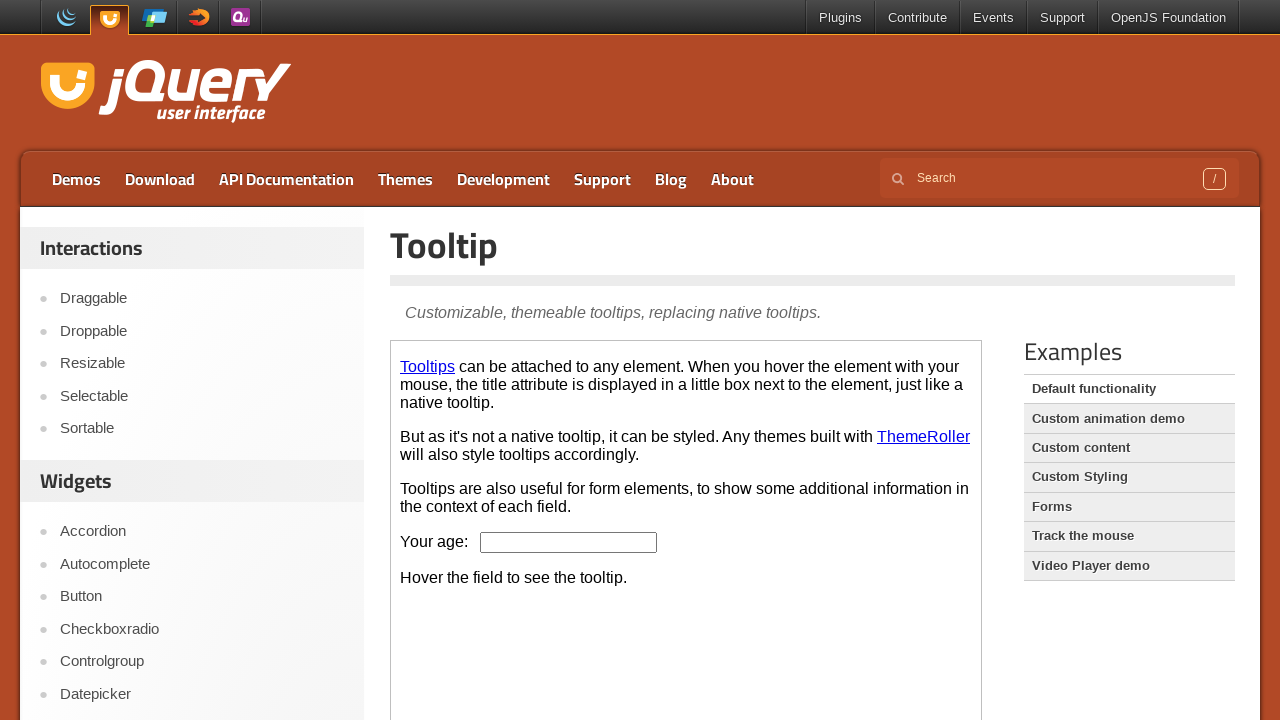

Located demo iframe
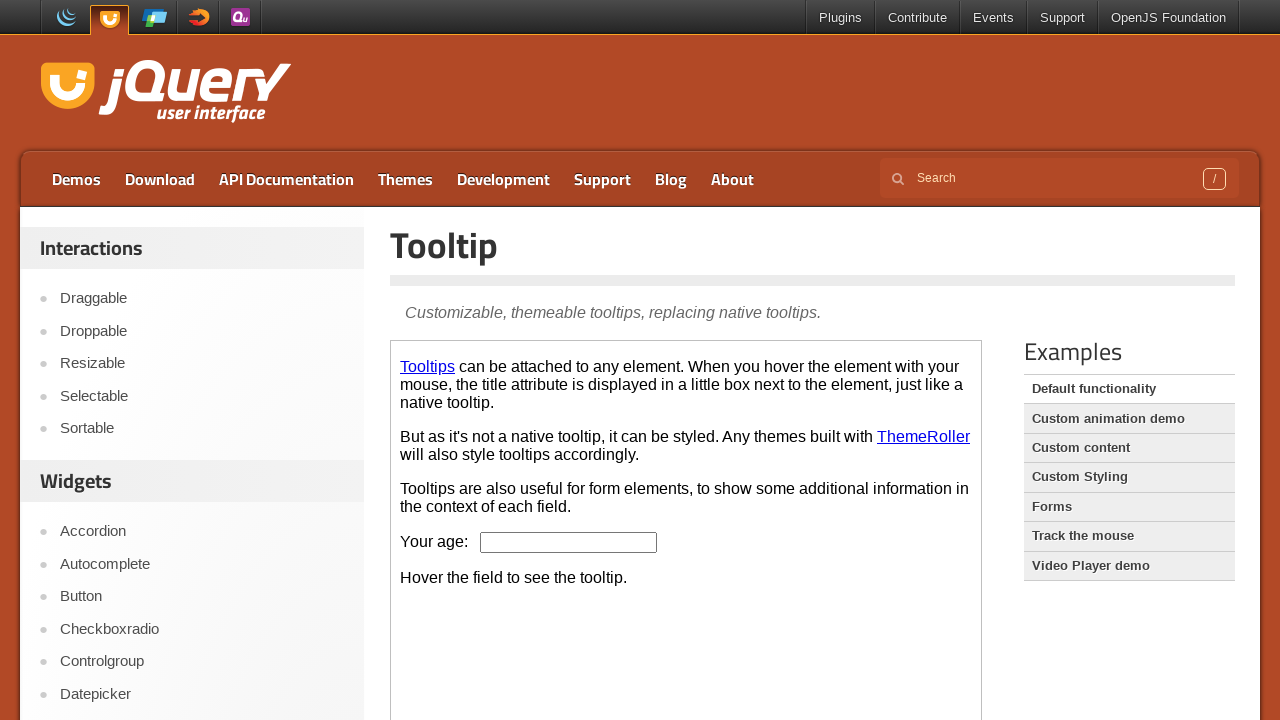

Located age input field within iframe
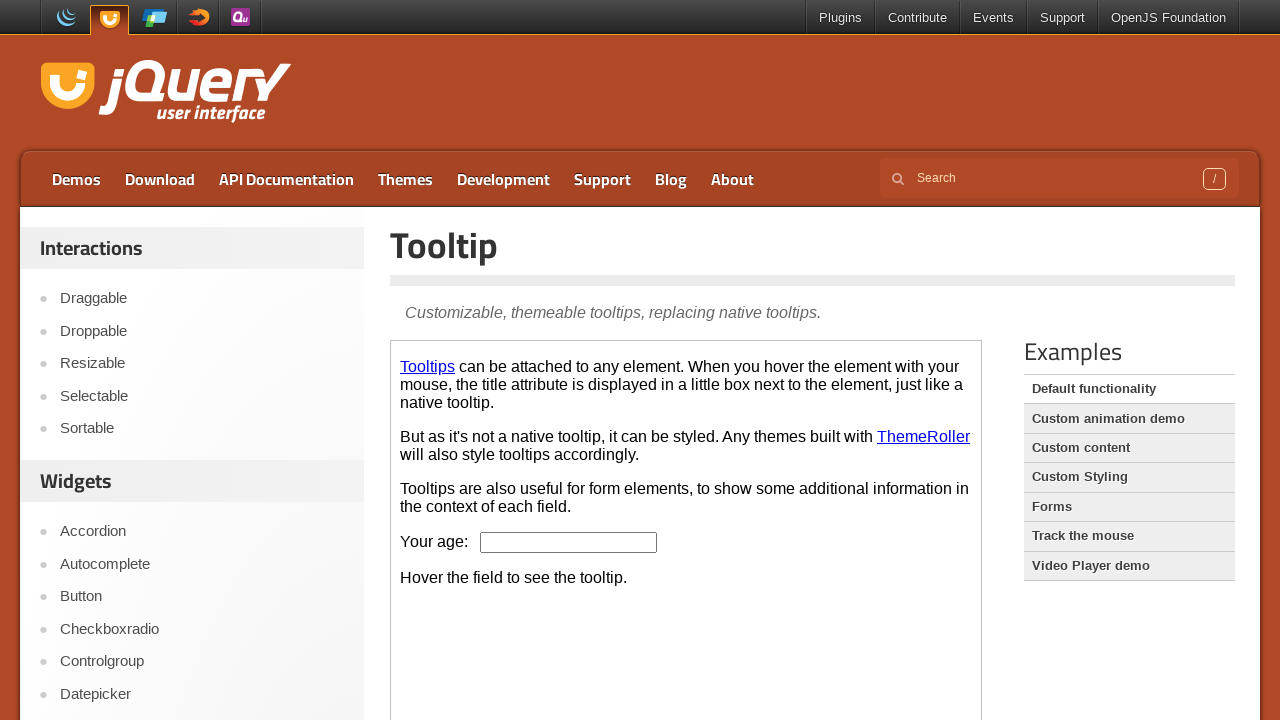

Hovered over age input field to trigger tooltip at (569, 542) on .demo-frame >> internal:control=enter-frame >> #age
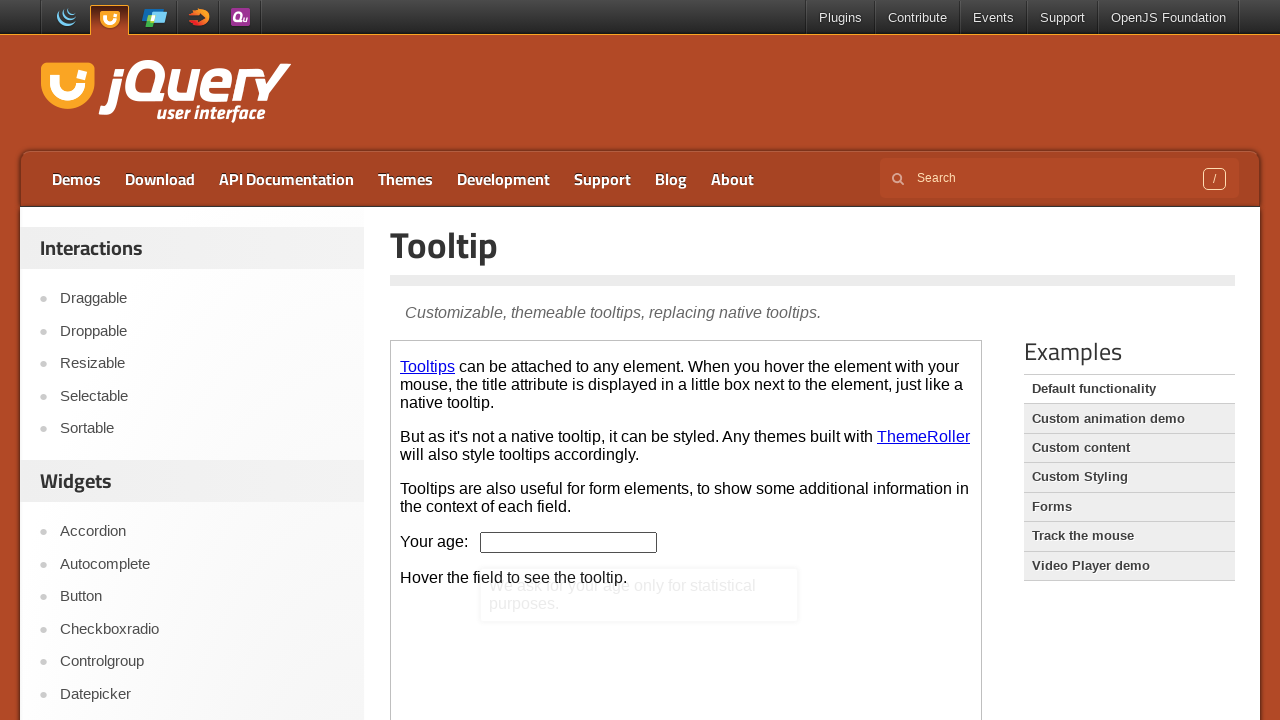

Located tooltip content element
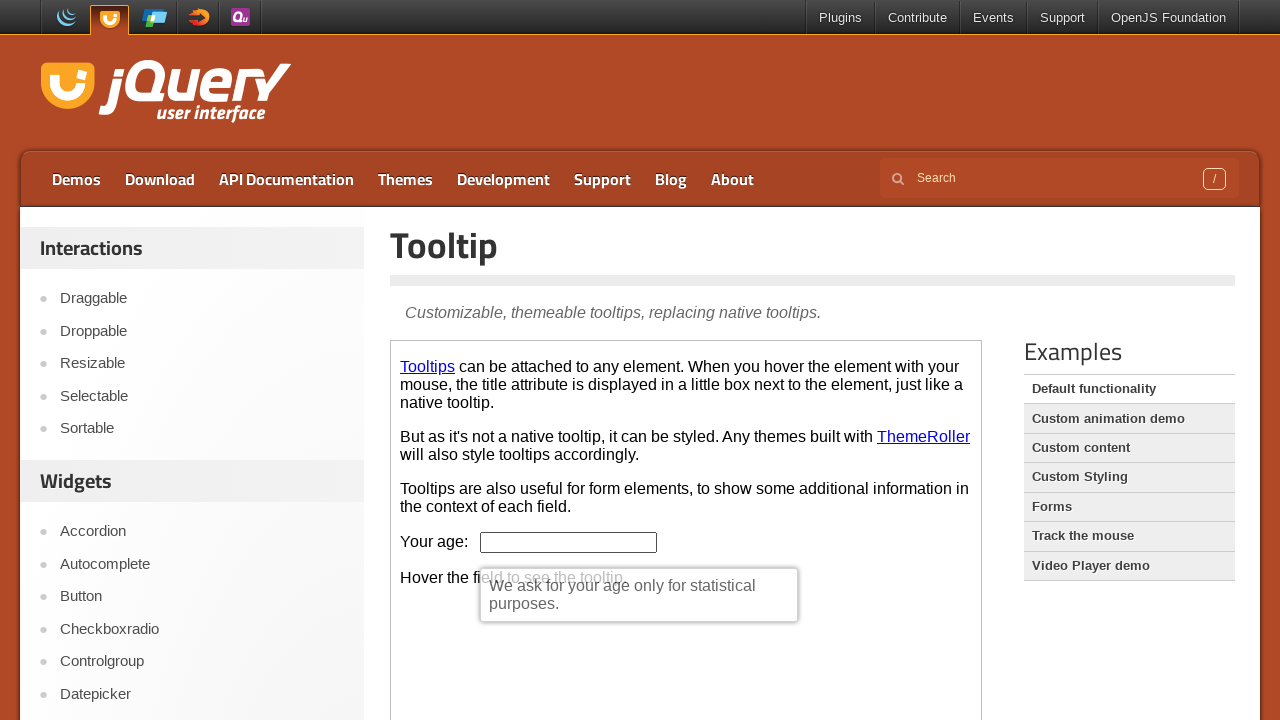

Retrieved tooltip text content
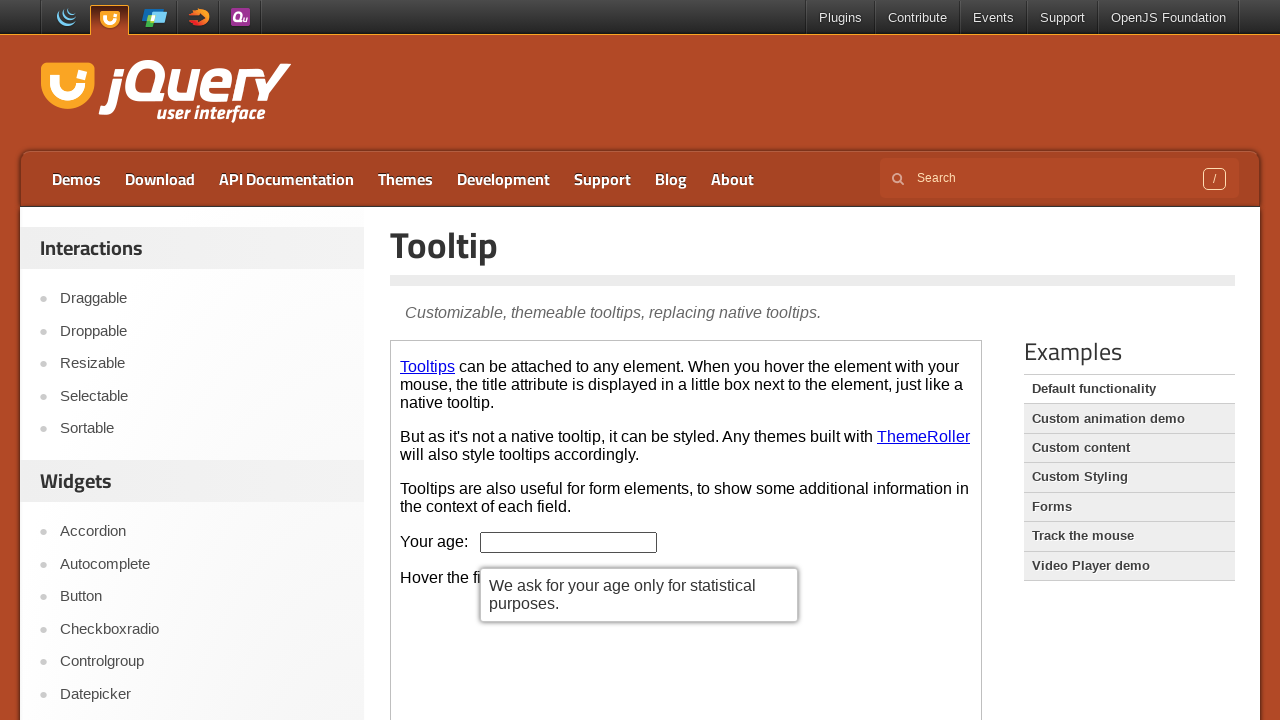

Verified tooltip text is present and not empty
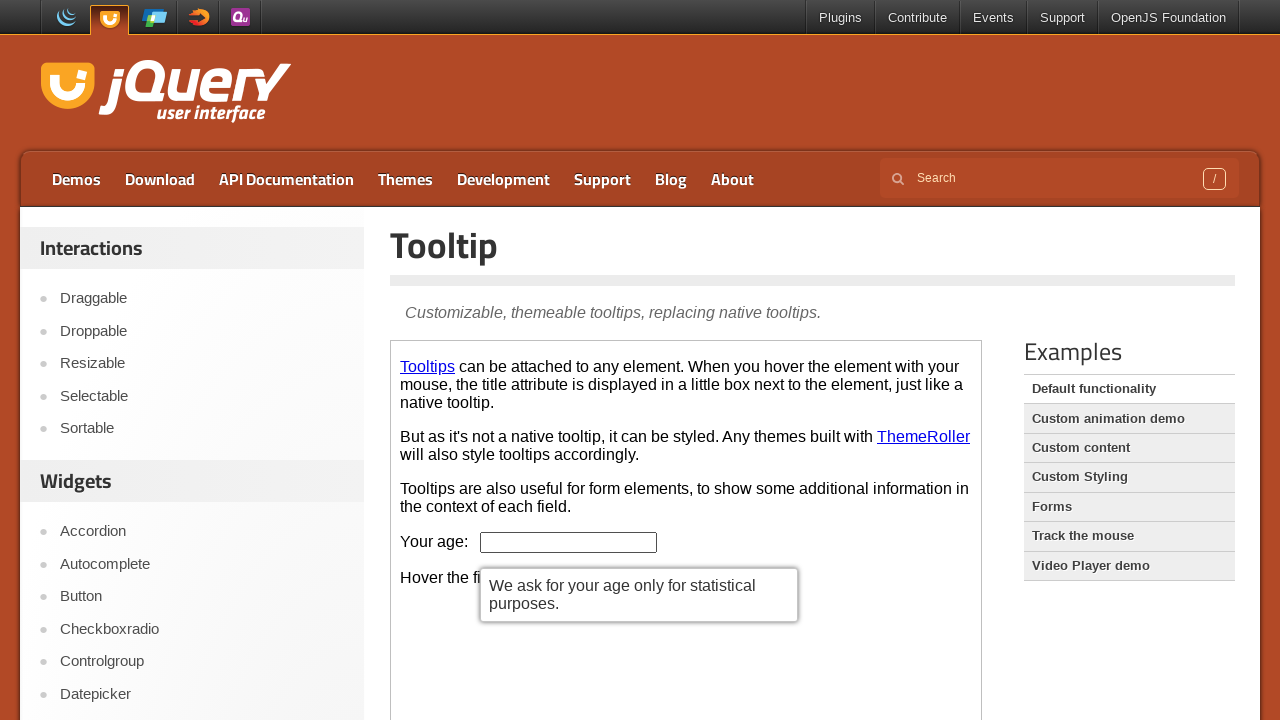

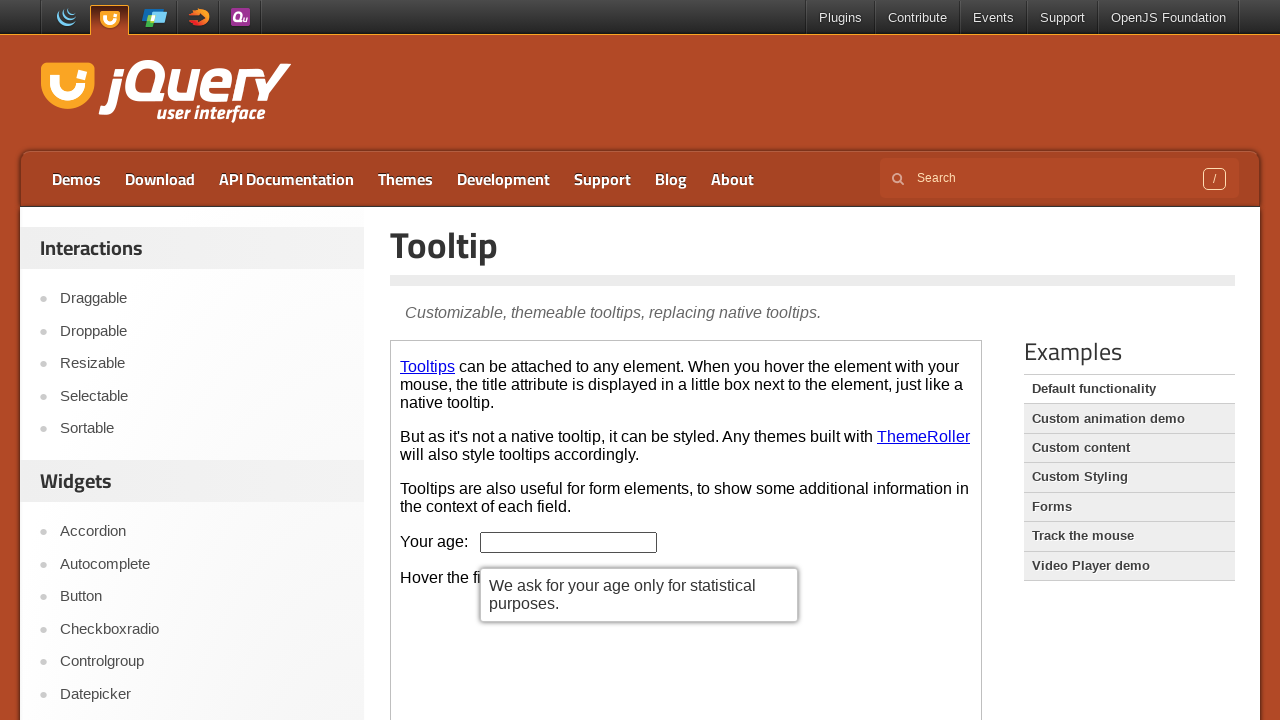